Tests file upload functionality by selecting a file and clicking the upload button on the Heroku test application

Starting URL: http://the-internet.herokuapp.com/upload

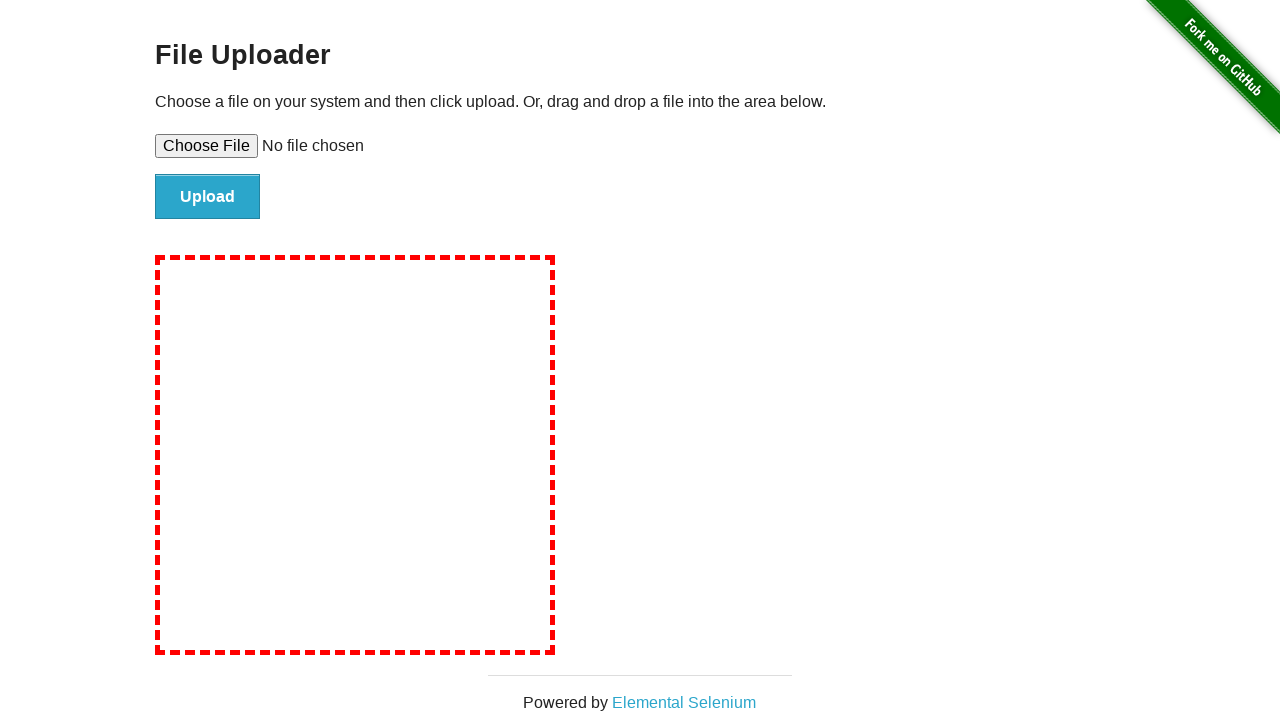

Created temporary test file for upload
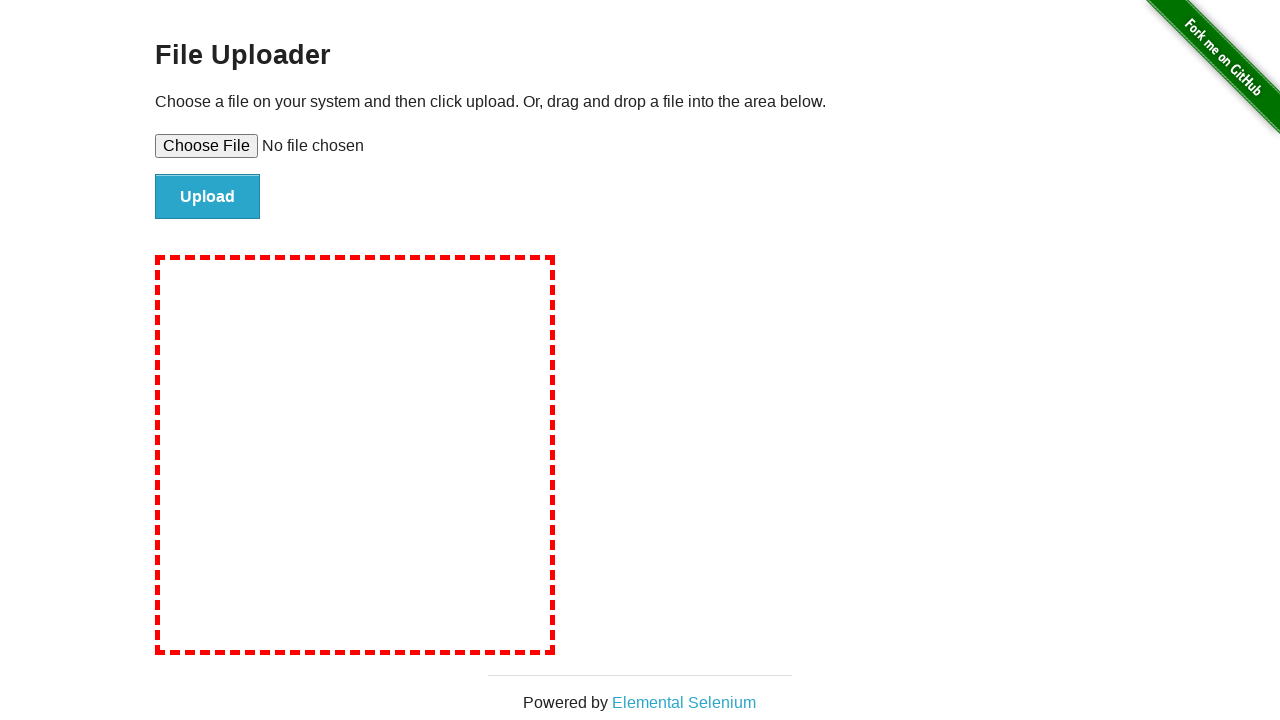

Selected file for upload using file input element
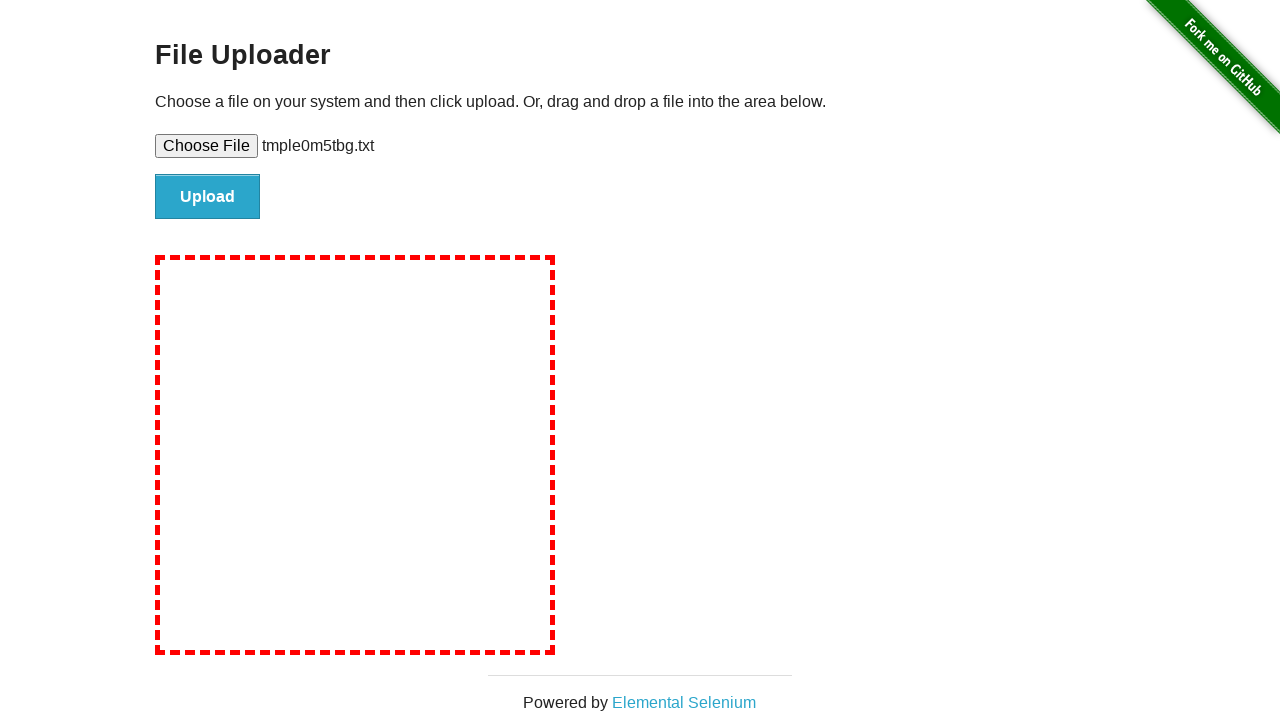

Clicked upload button to submit file at (208, 197) on #file-submit
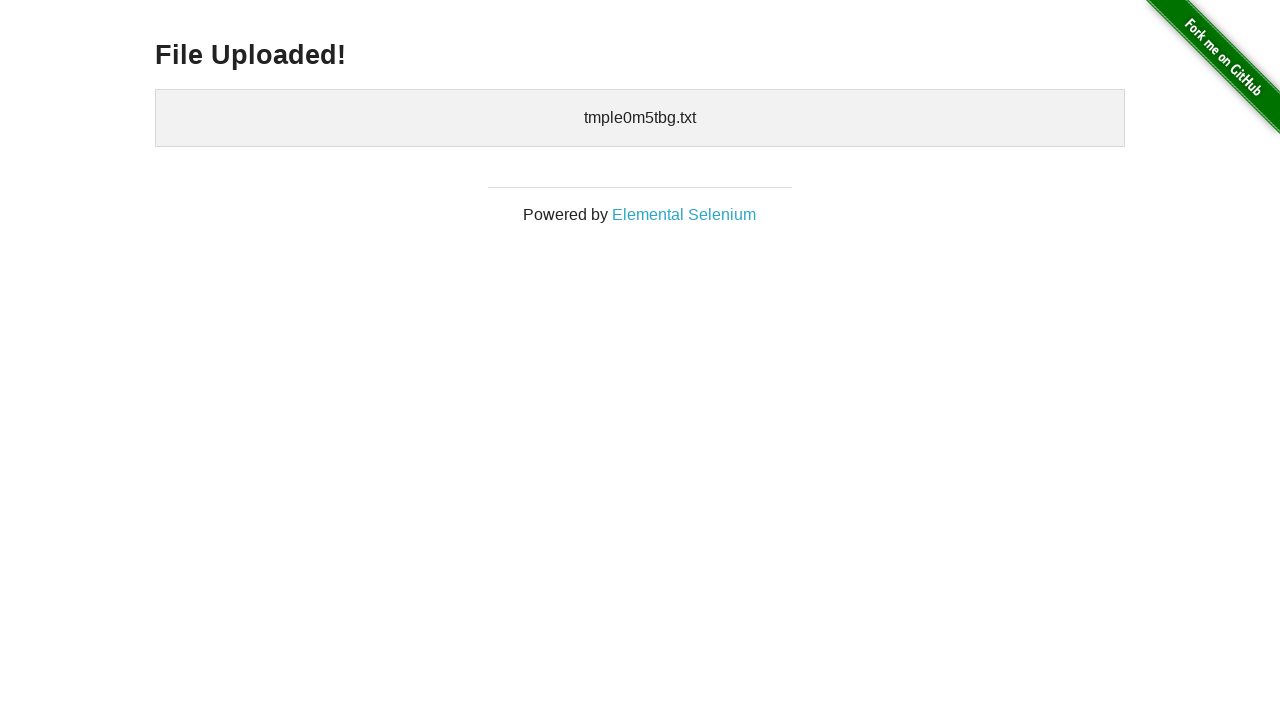

File upload completed and confirmation heading appeared
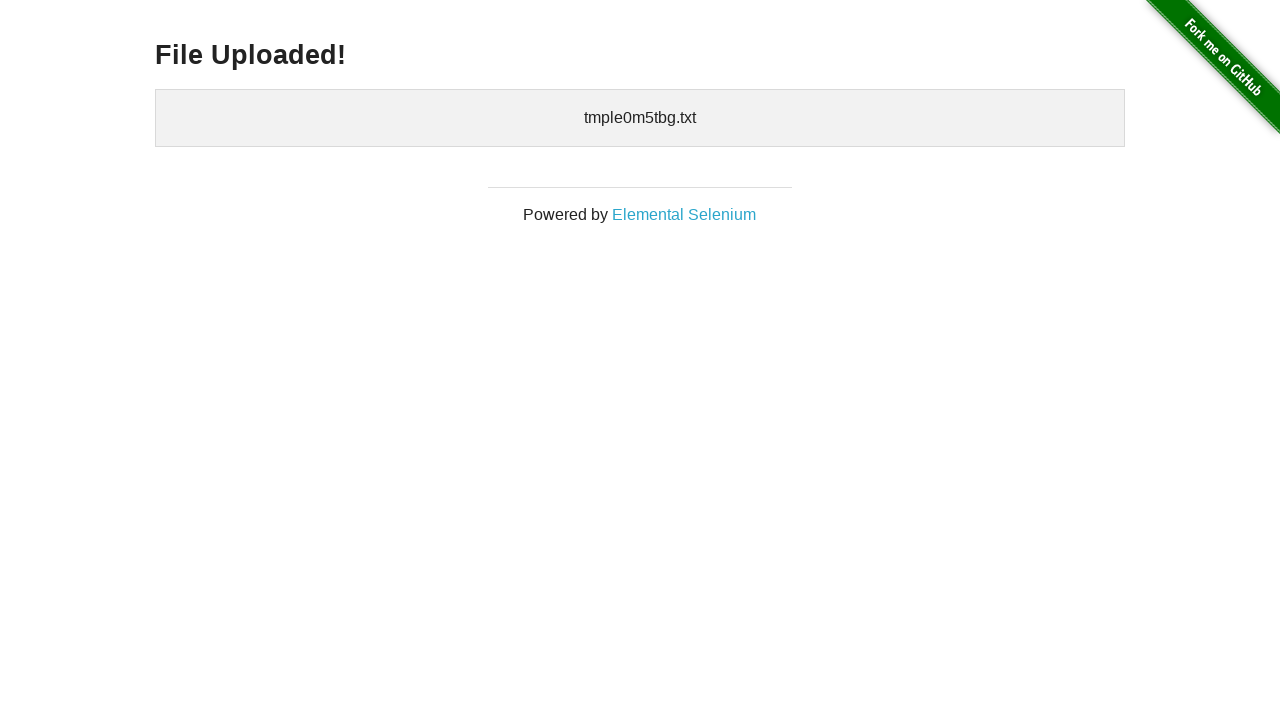

Cleaned up temporary test file
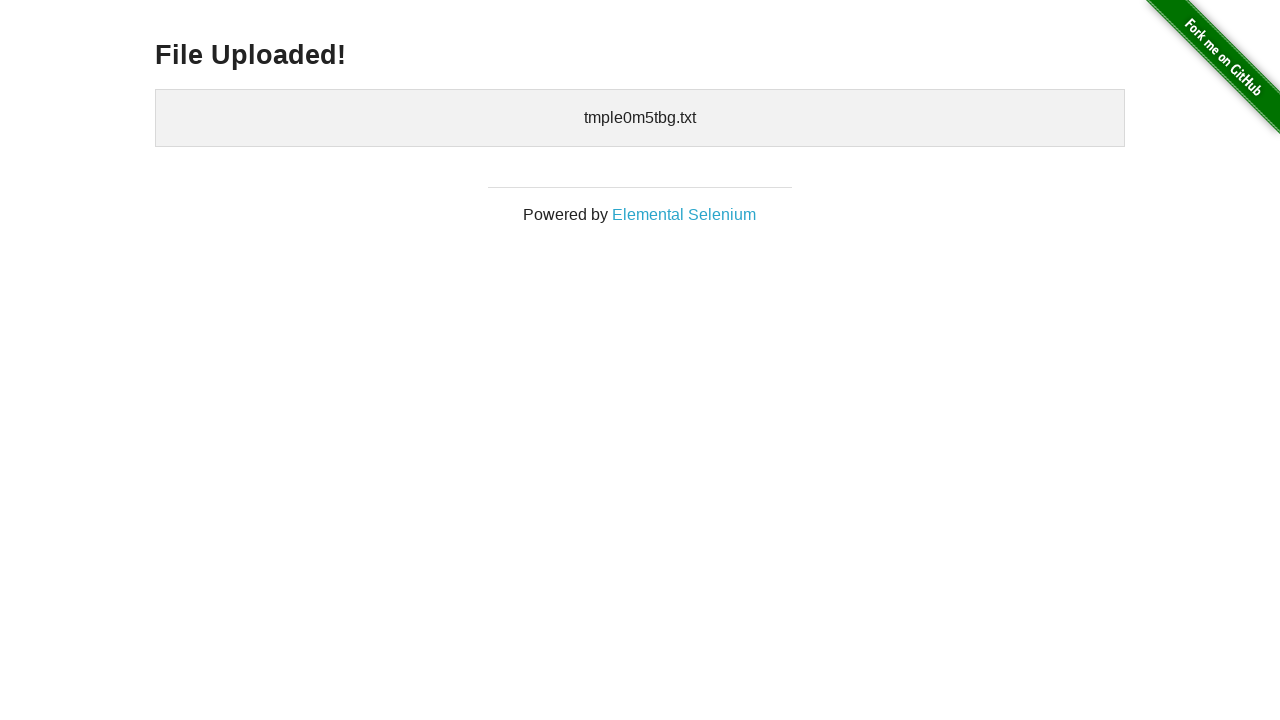

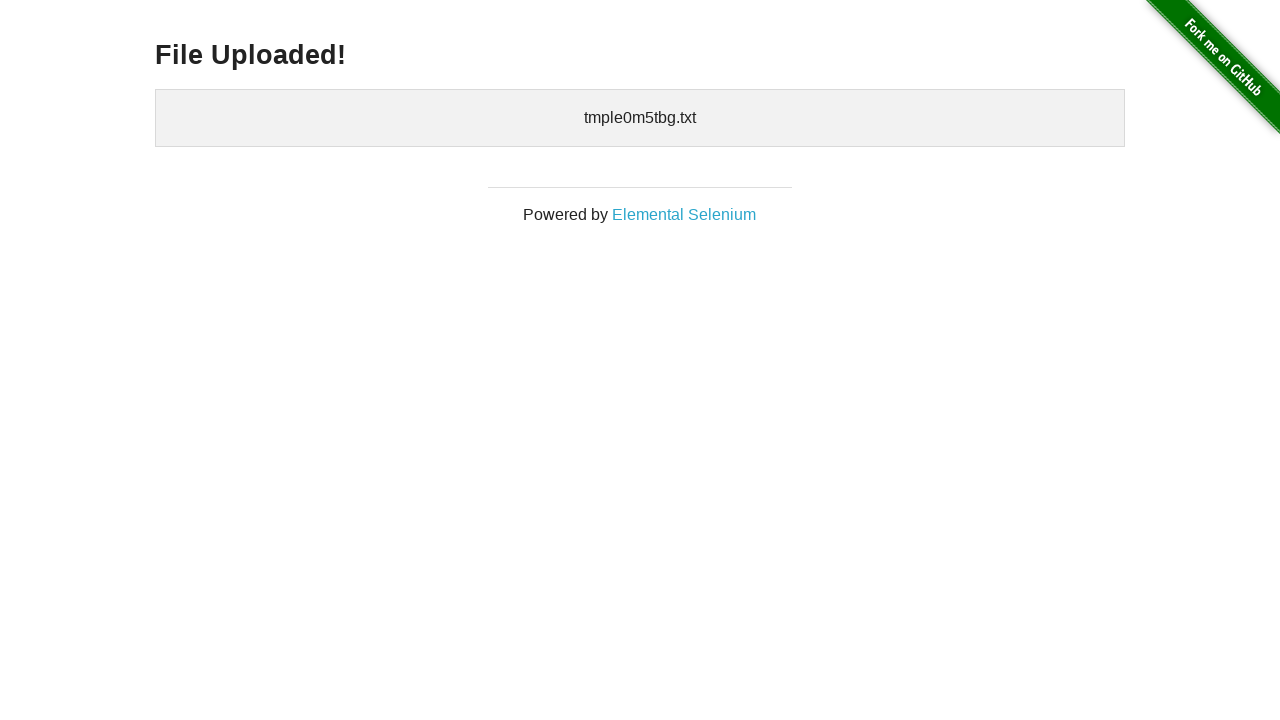